Tests clicking an alert button and accepting the JavaScript alert dialog that appears

Starting URL: https://demoqa.com/alerts

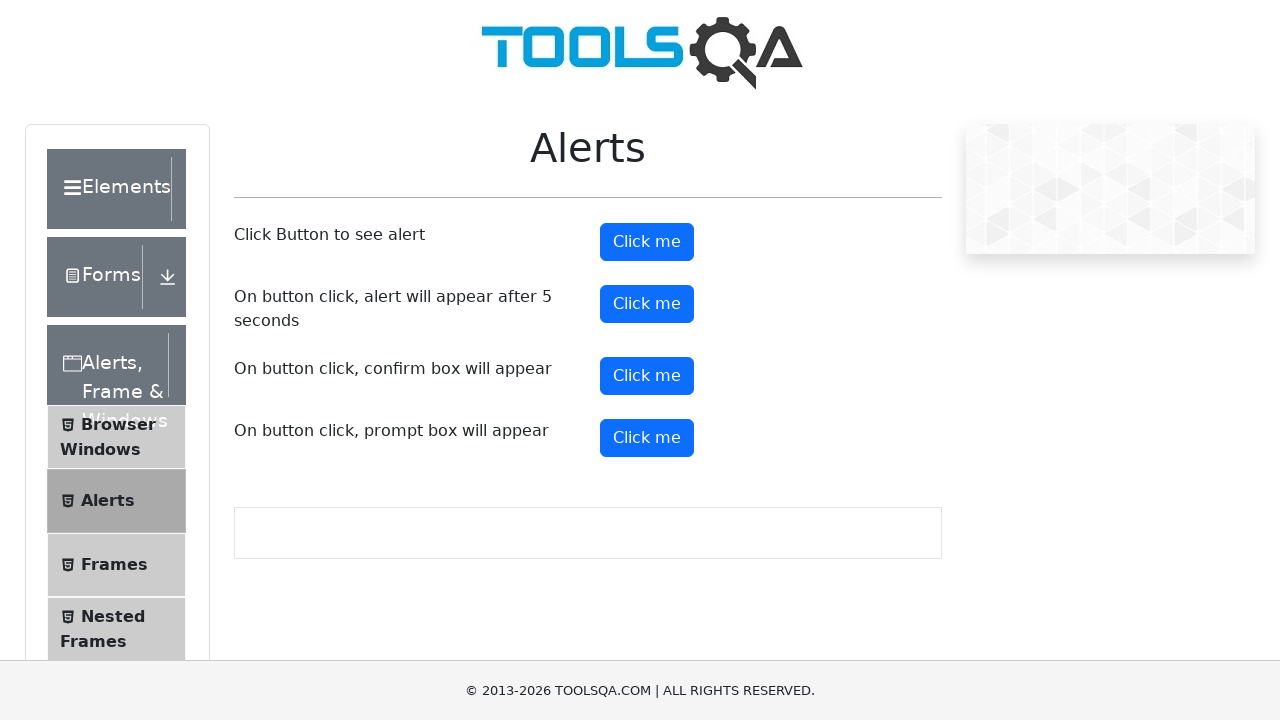

Clicked the alert button at (647, 242) on #alertButton
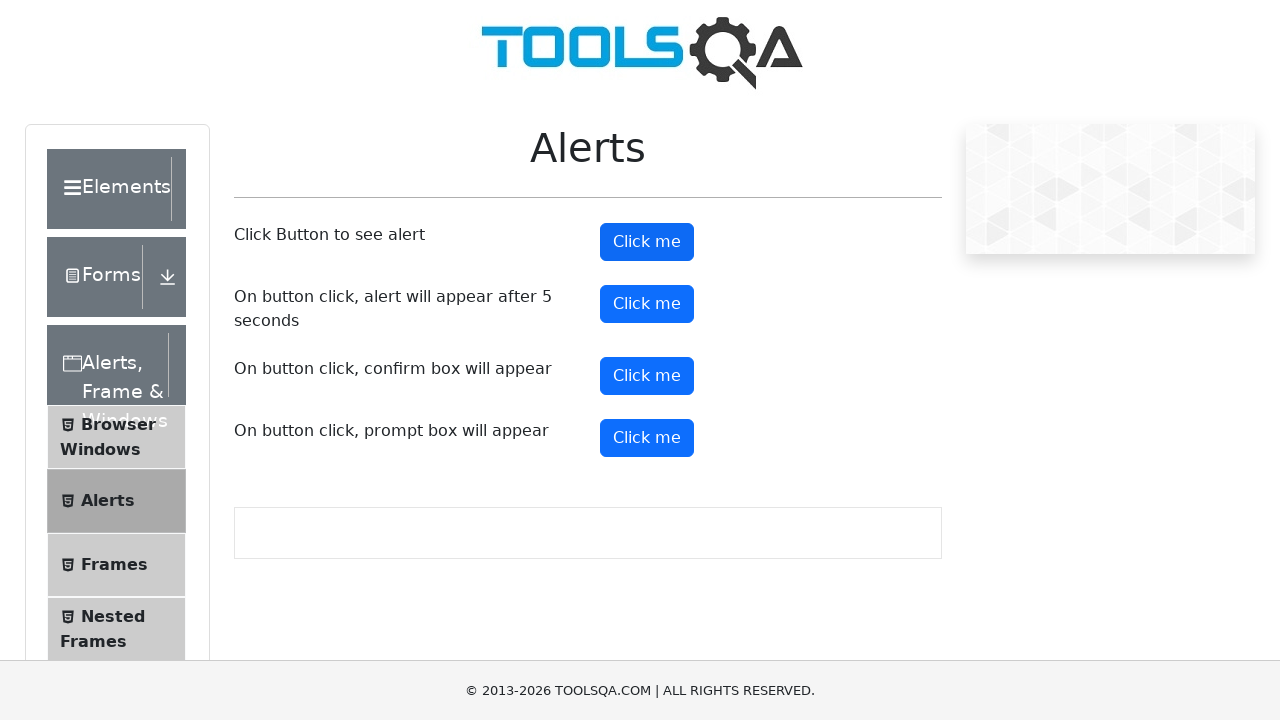

Set up dialog handler to accept JavaScript alert
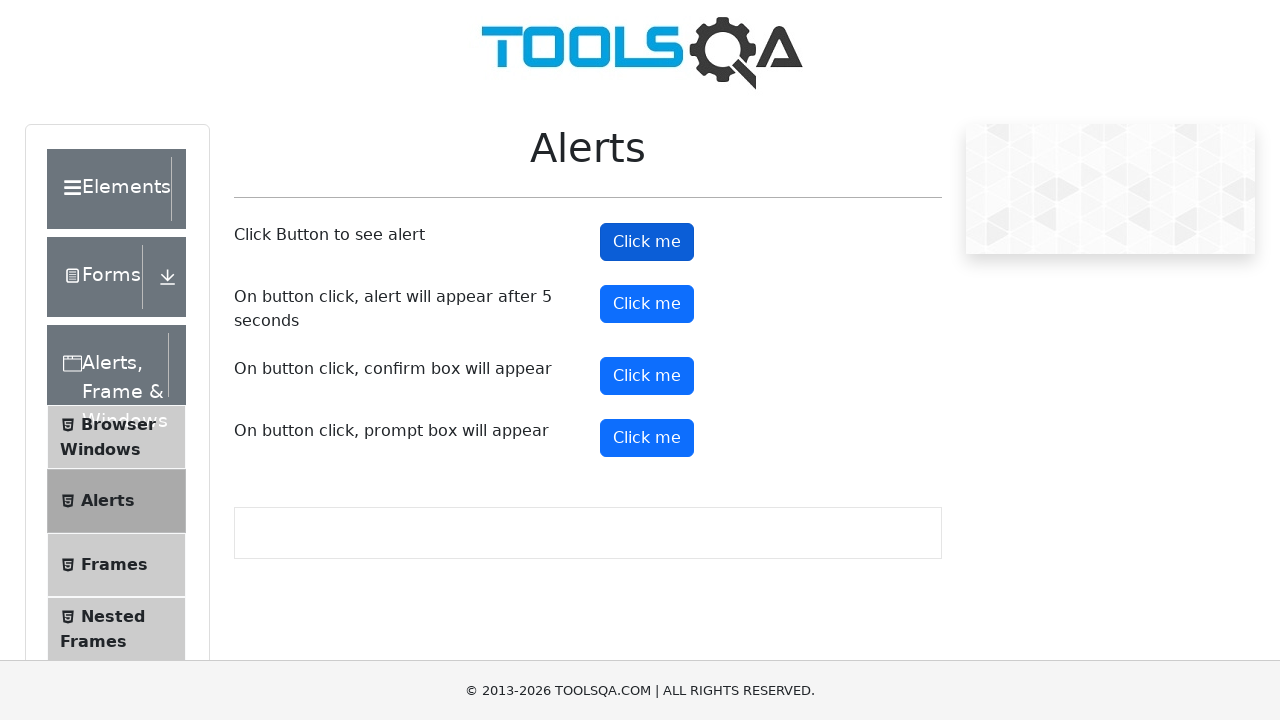

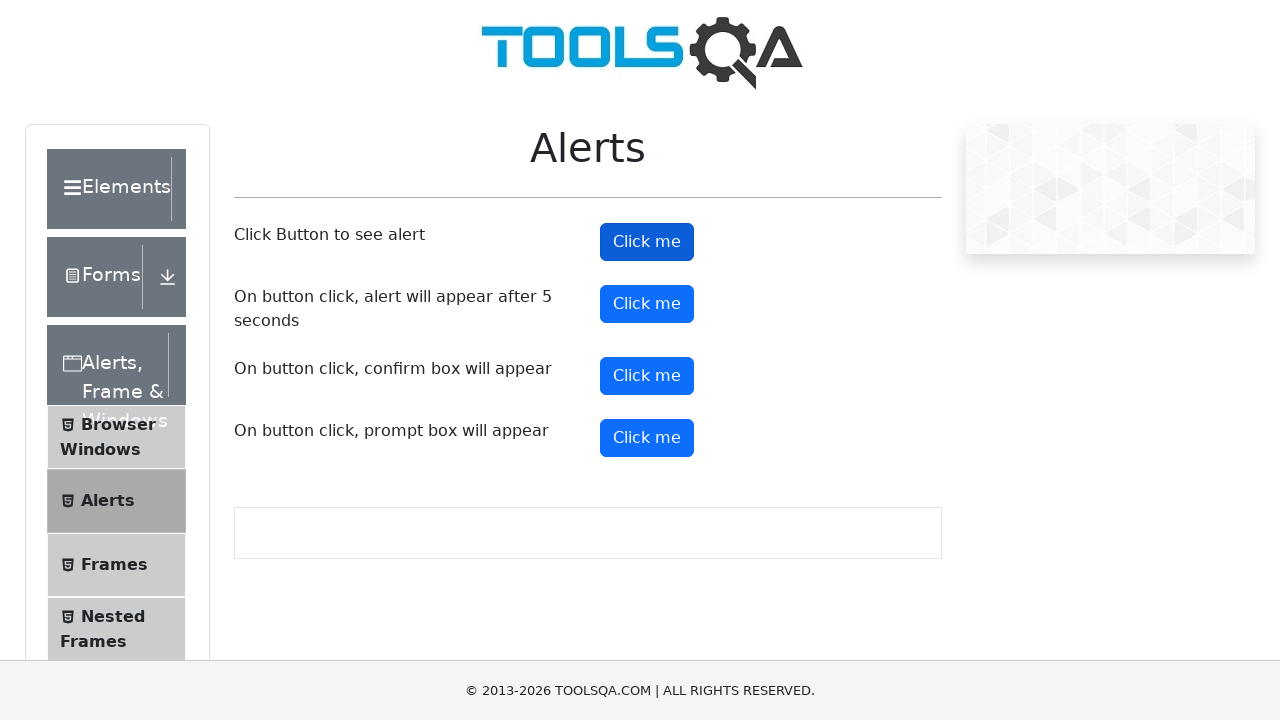